Tests login form validation by entering username, clearing password field, and verifying the "Password is required" error message appears

Starting URL: https://www.saucedemo.com/

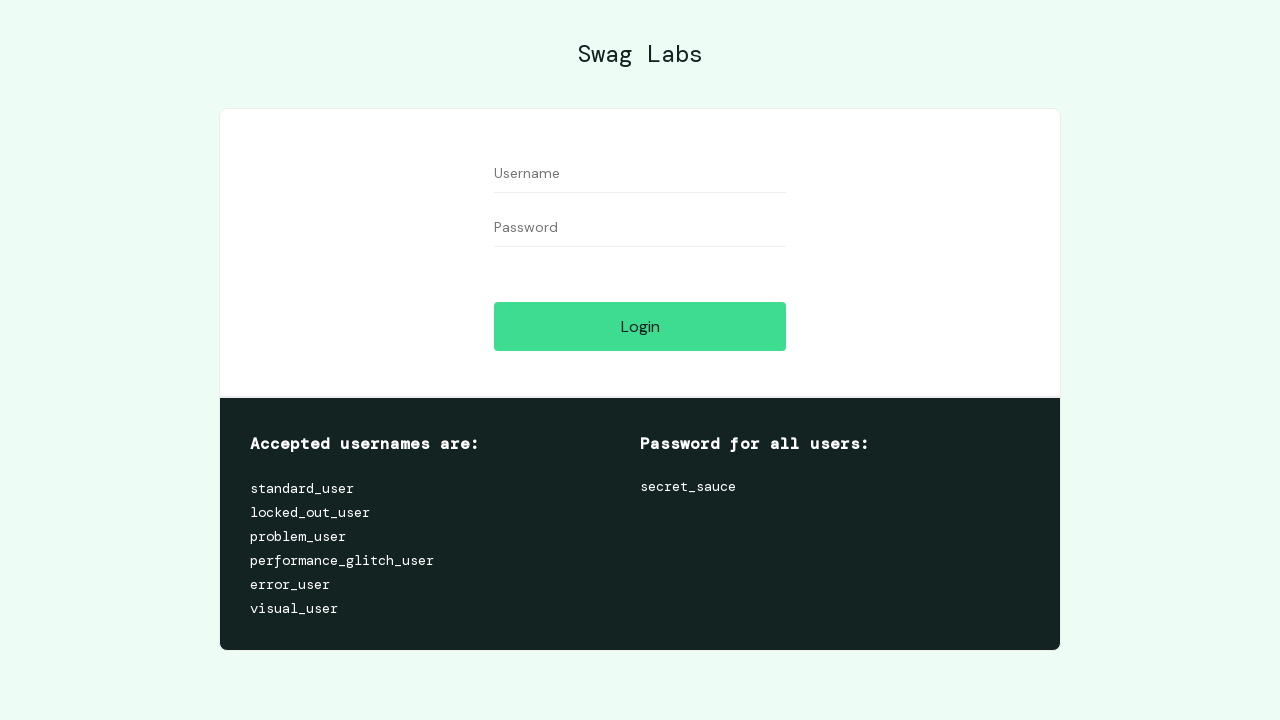

Filled username field with 'standard_user' on //input[@id='user-name']
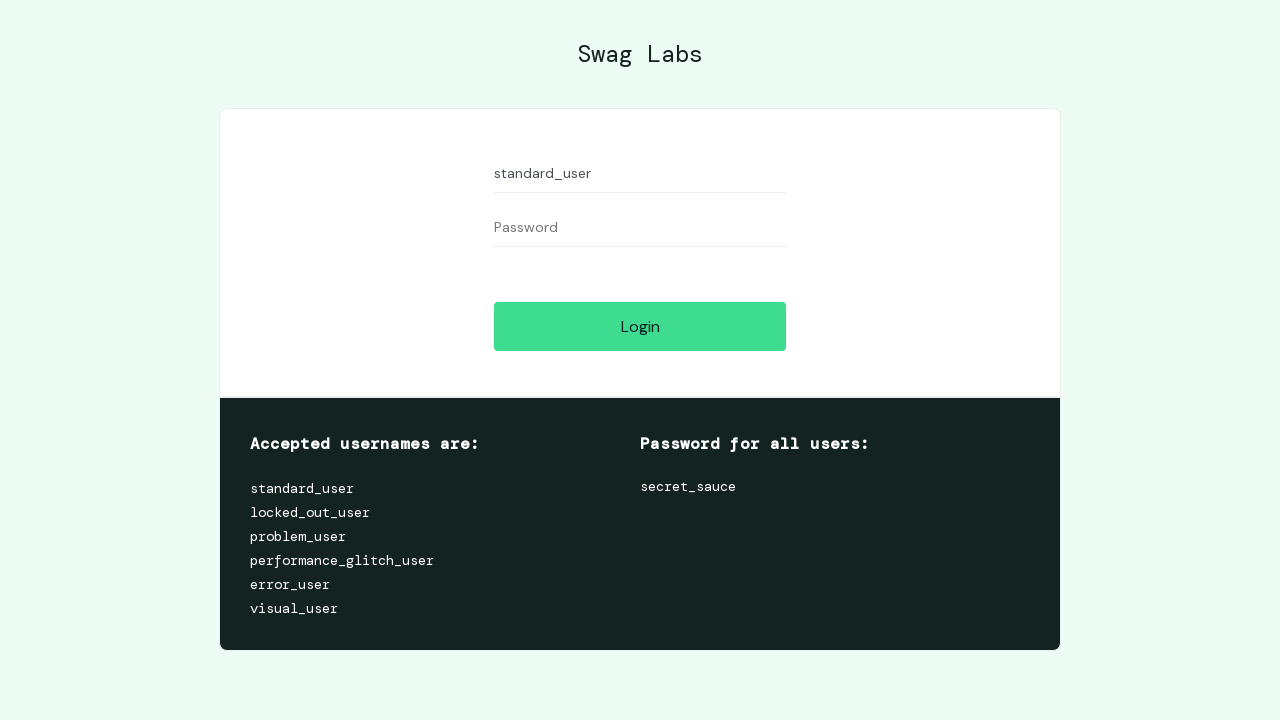

Filled password field with 'somepassword' on //input[@id='password']
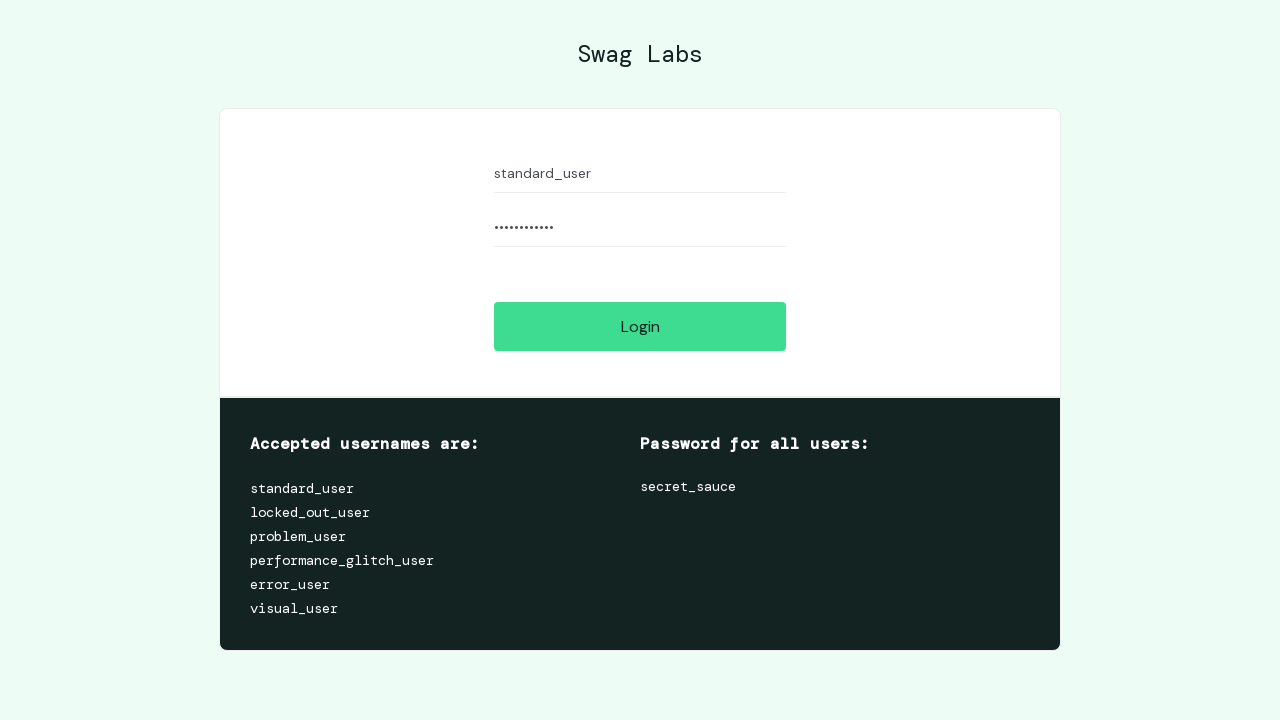

Cleared password field on //input[@id='password']
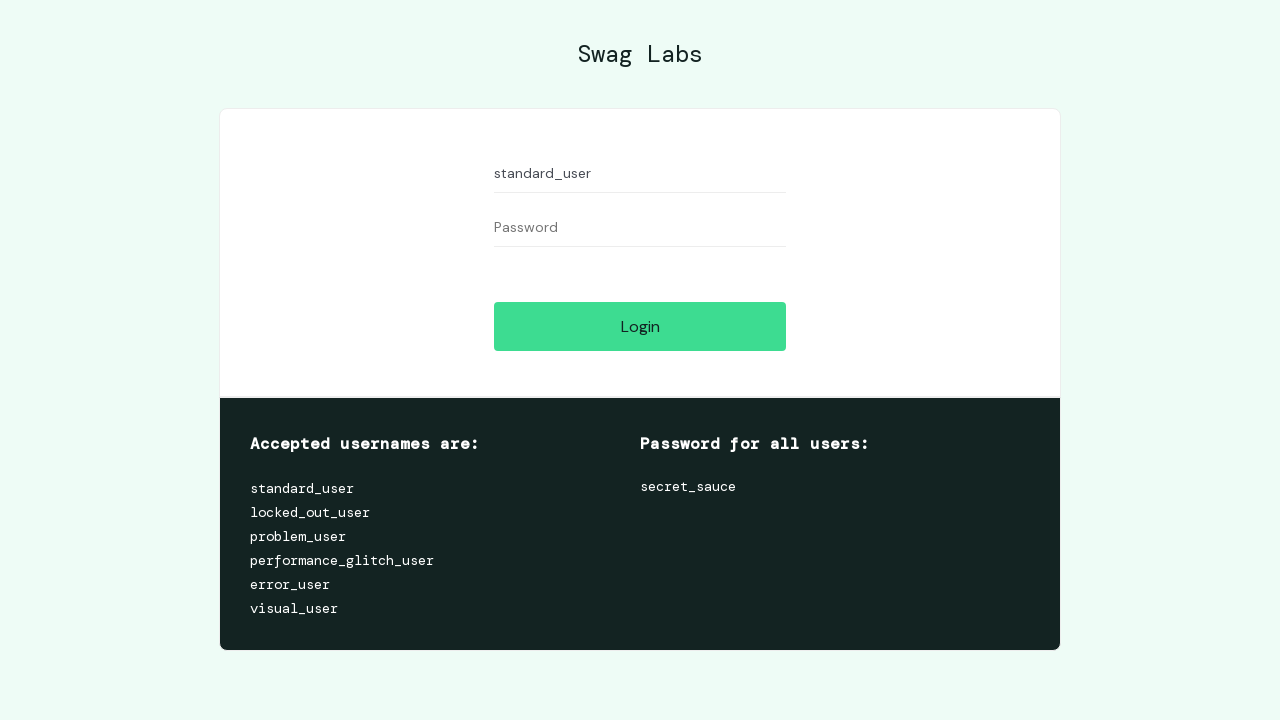

Clicked login button at (640, 326) on xpath=//input[@id='login-button']
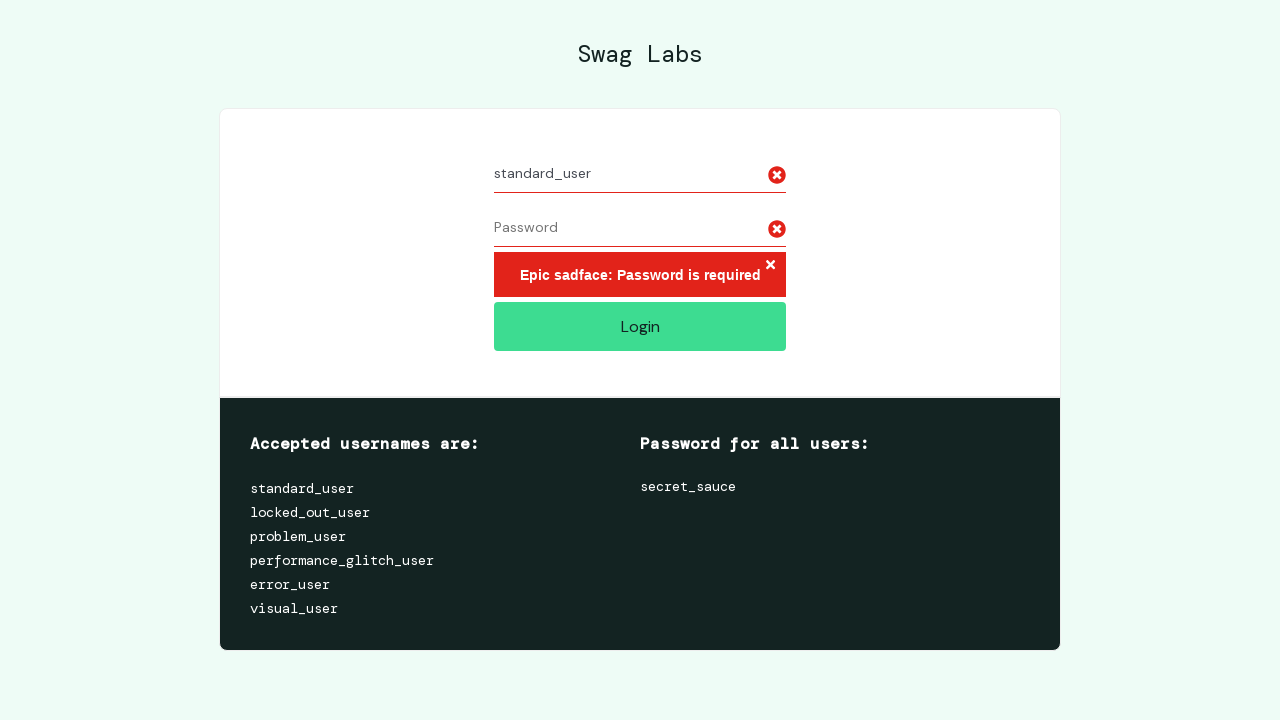

Error message element loaded
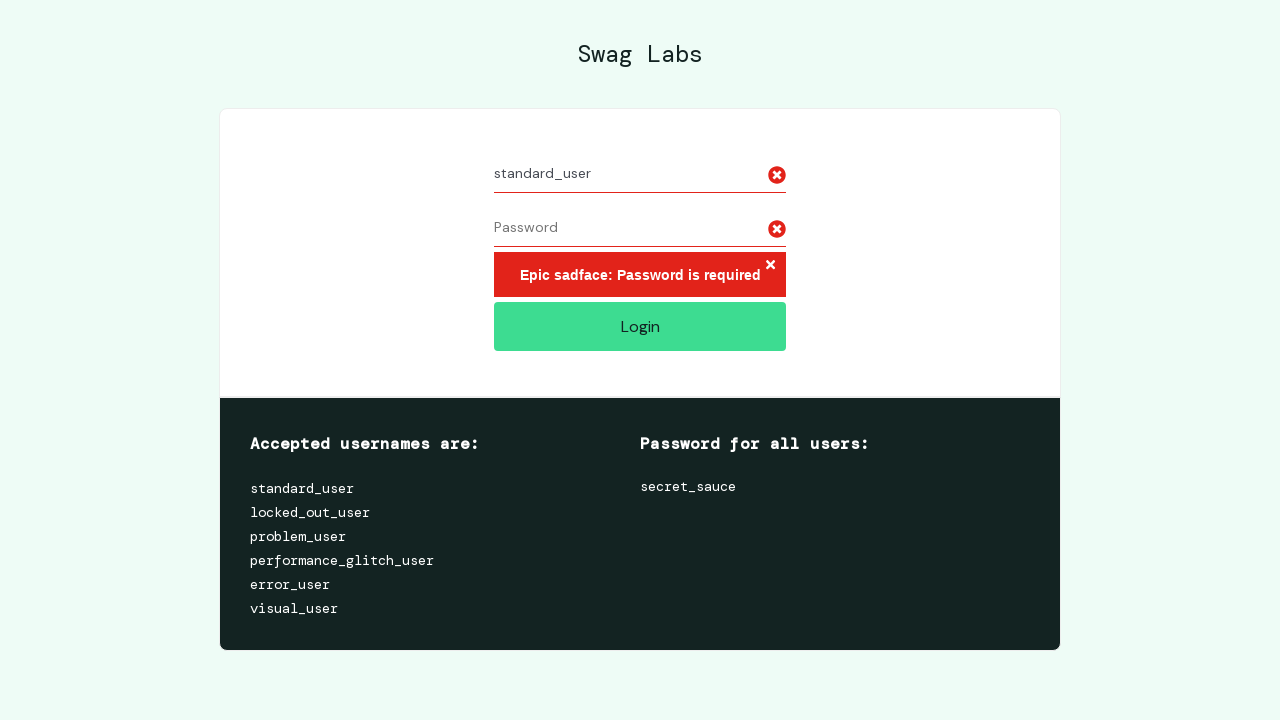

Retrieved error message text content
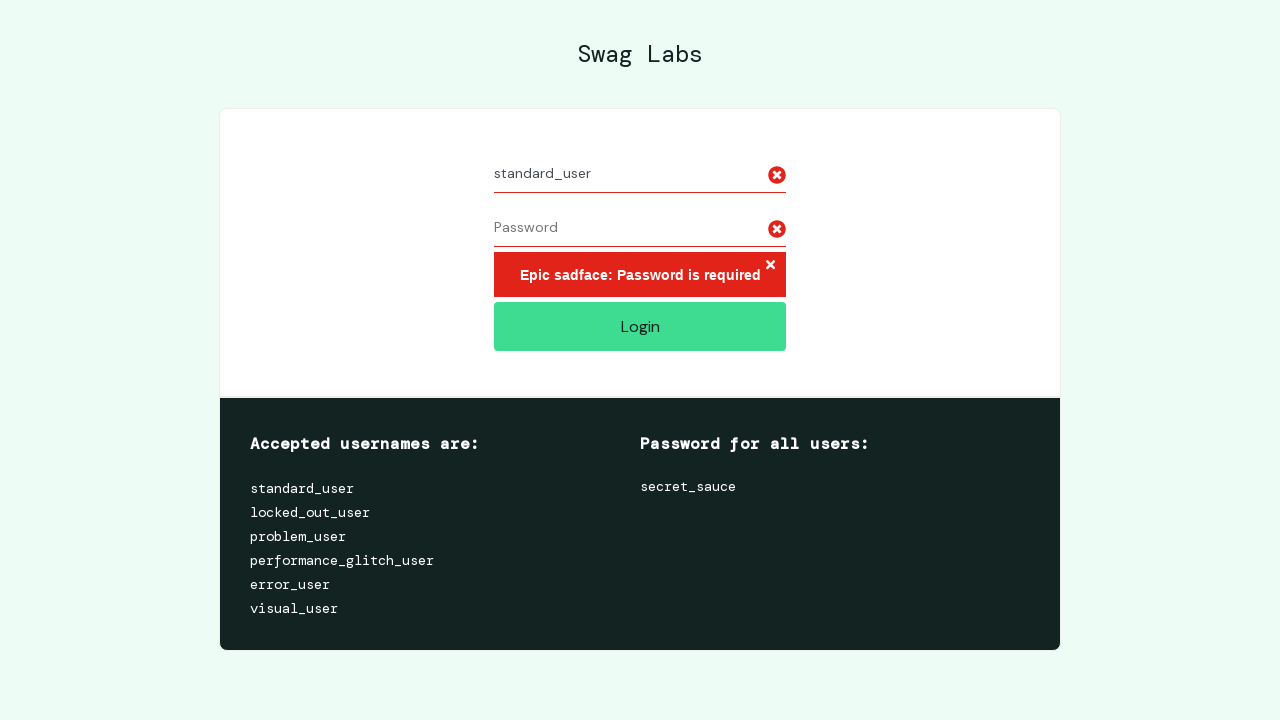

Verified 'Password is required' error message is displayed
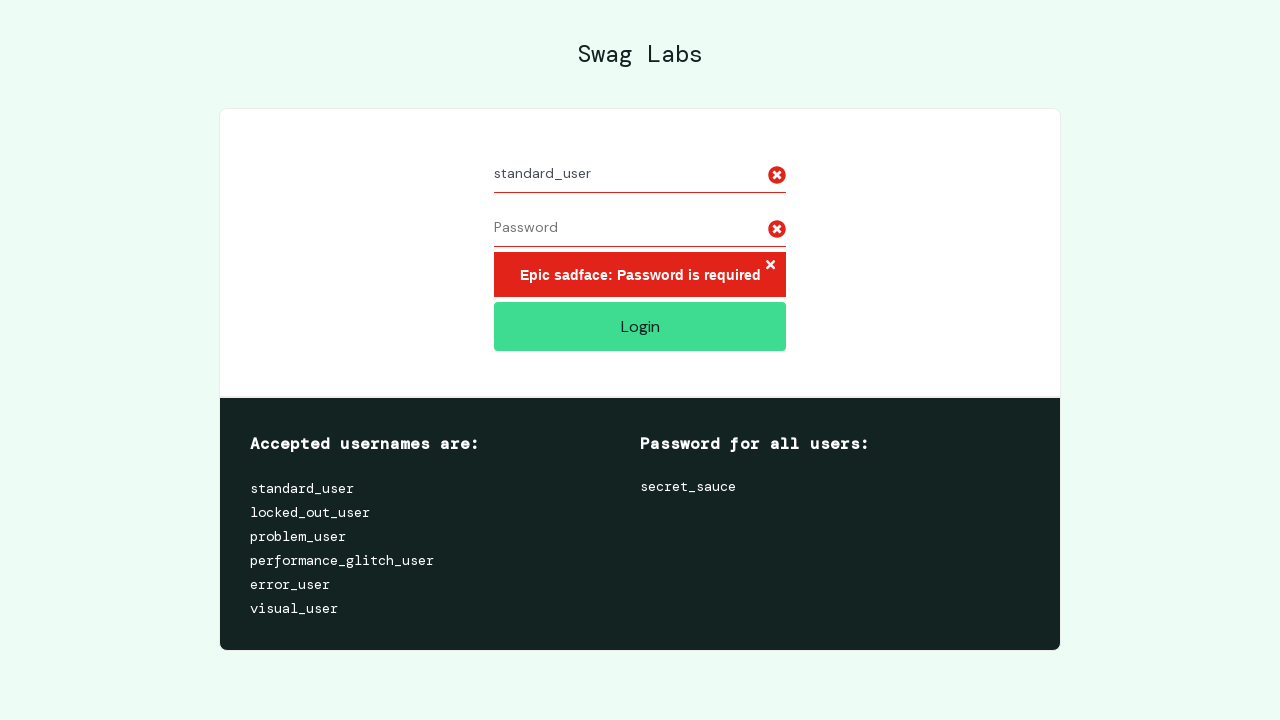

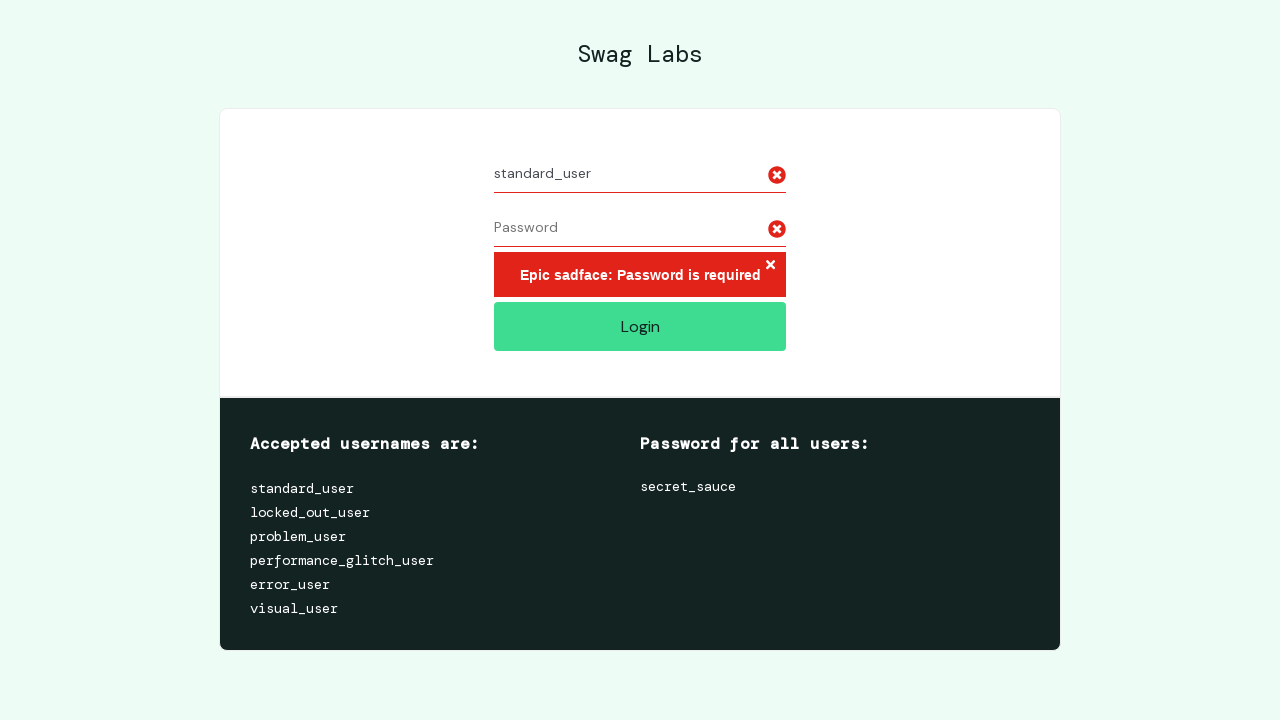